Tests timeout handling by clicking an AJAX button and then clicking the success element after it loads

Starting URL: http://uitestingplayground.com/ajax

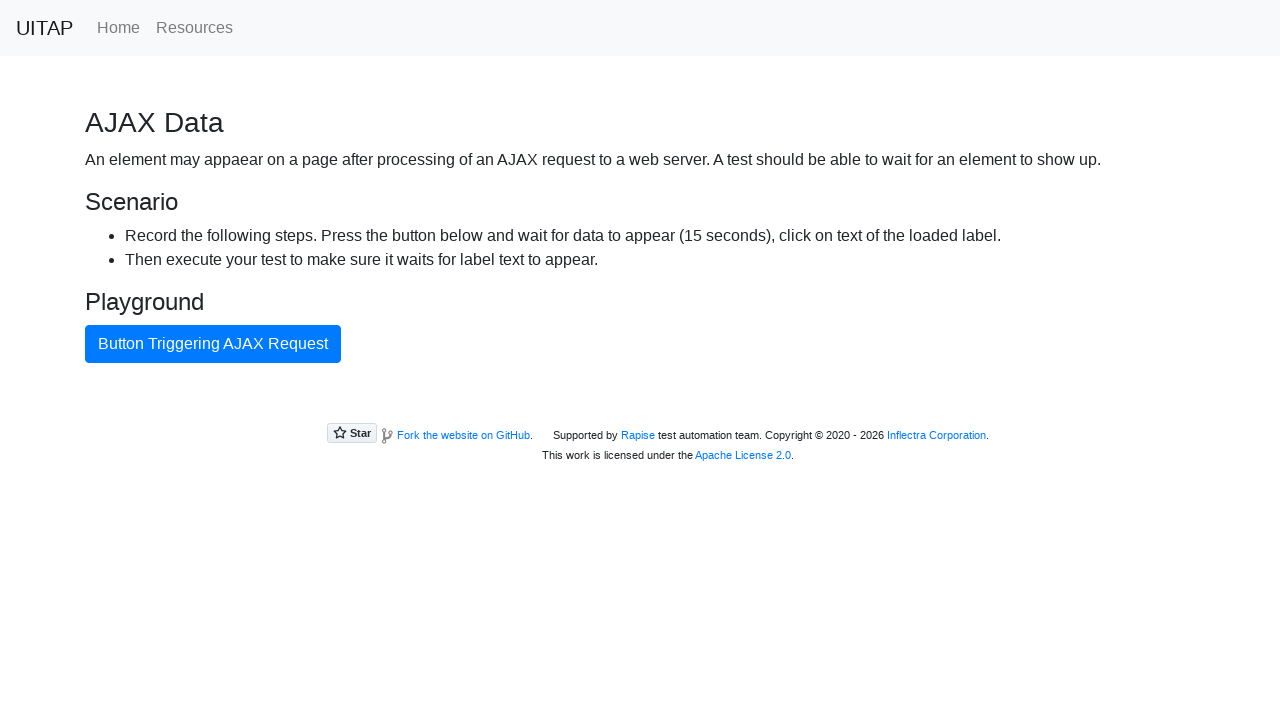

Clicked button triggering AJAX request at (213, 344) on internal:text="Button Triggering AJAX Request"i
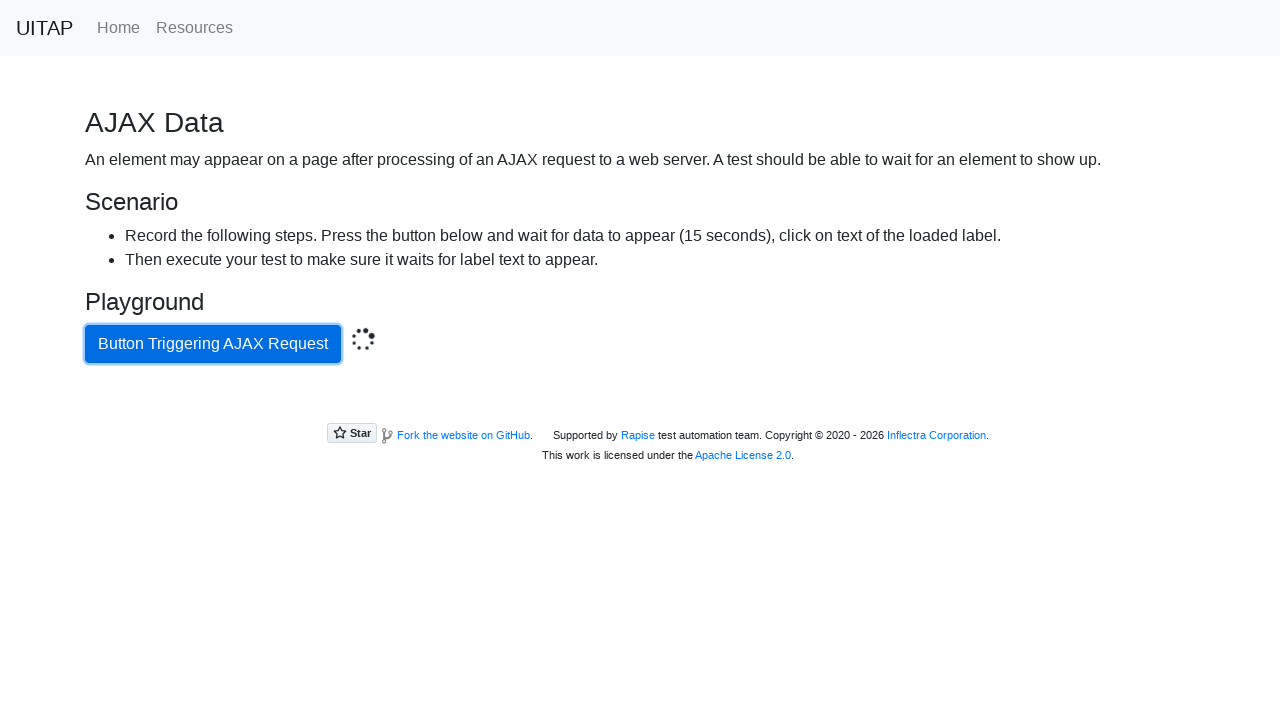

Located success element after AJAX response
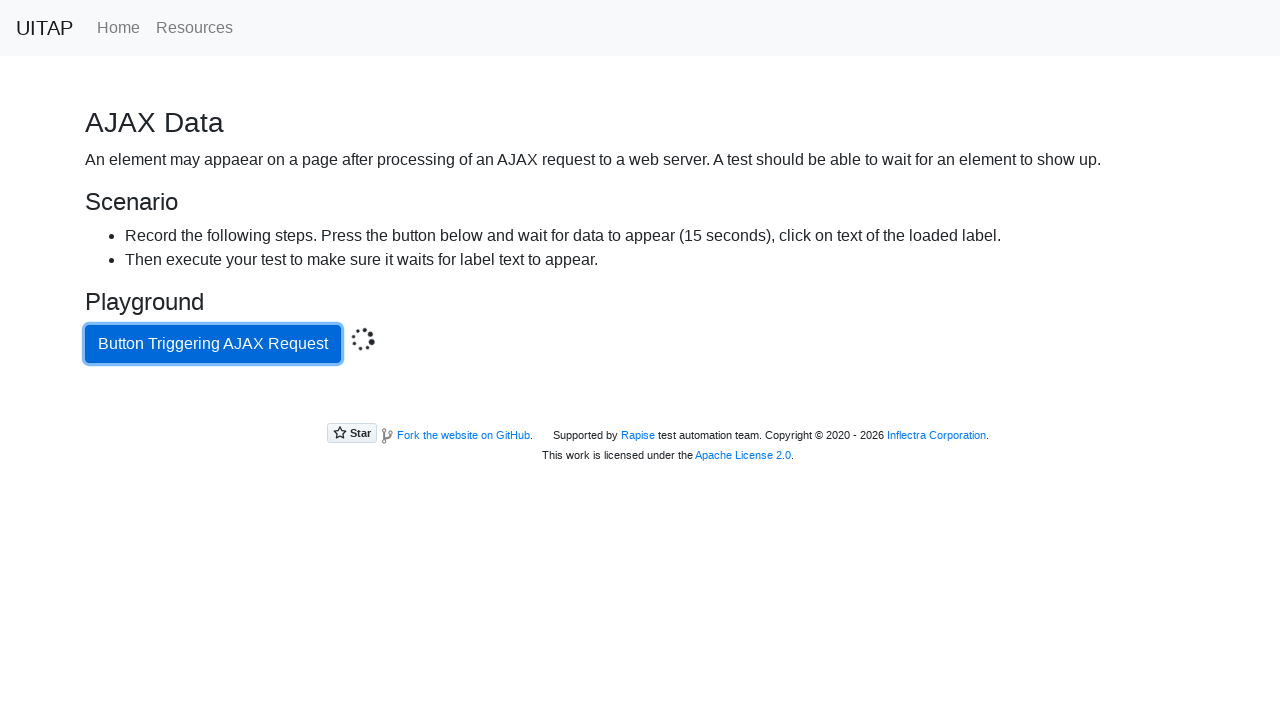

Clicked success element that appeared after AJAX request completed at (640, 405) on .bg-success
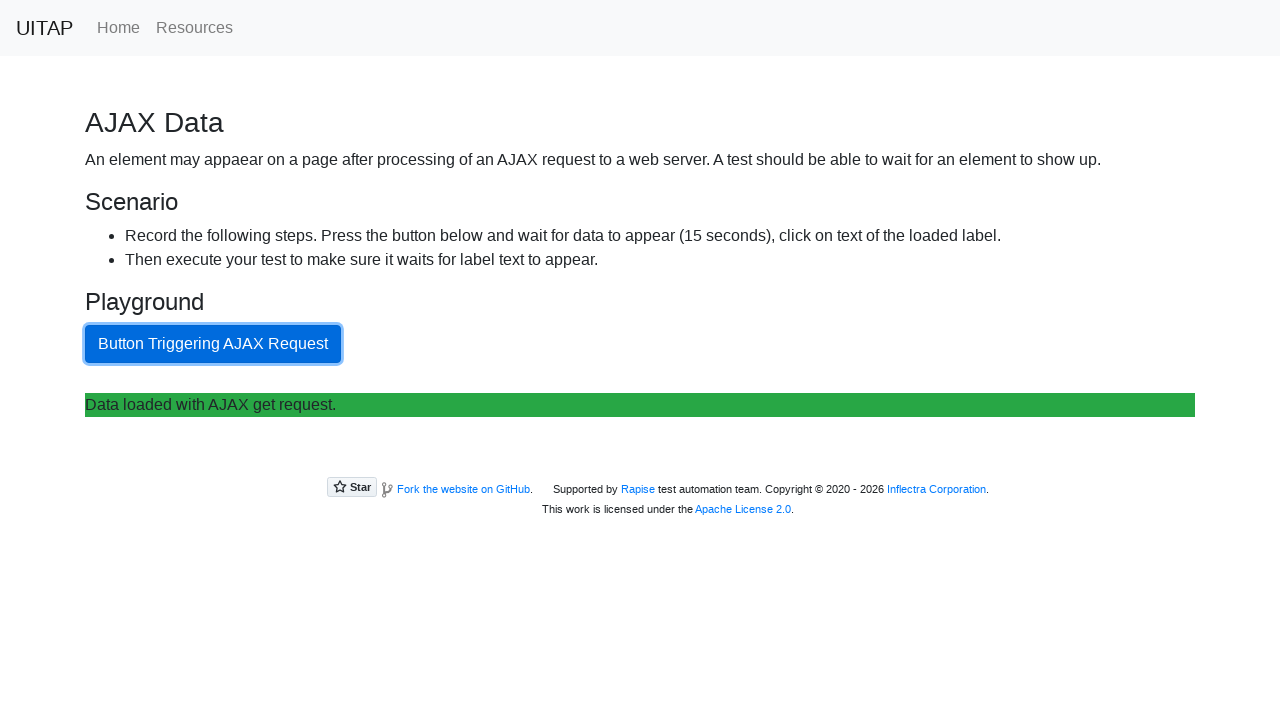

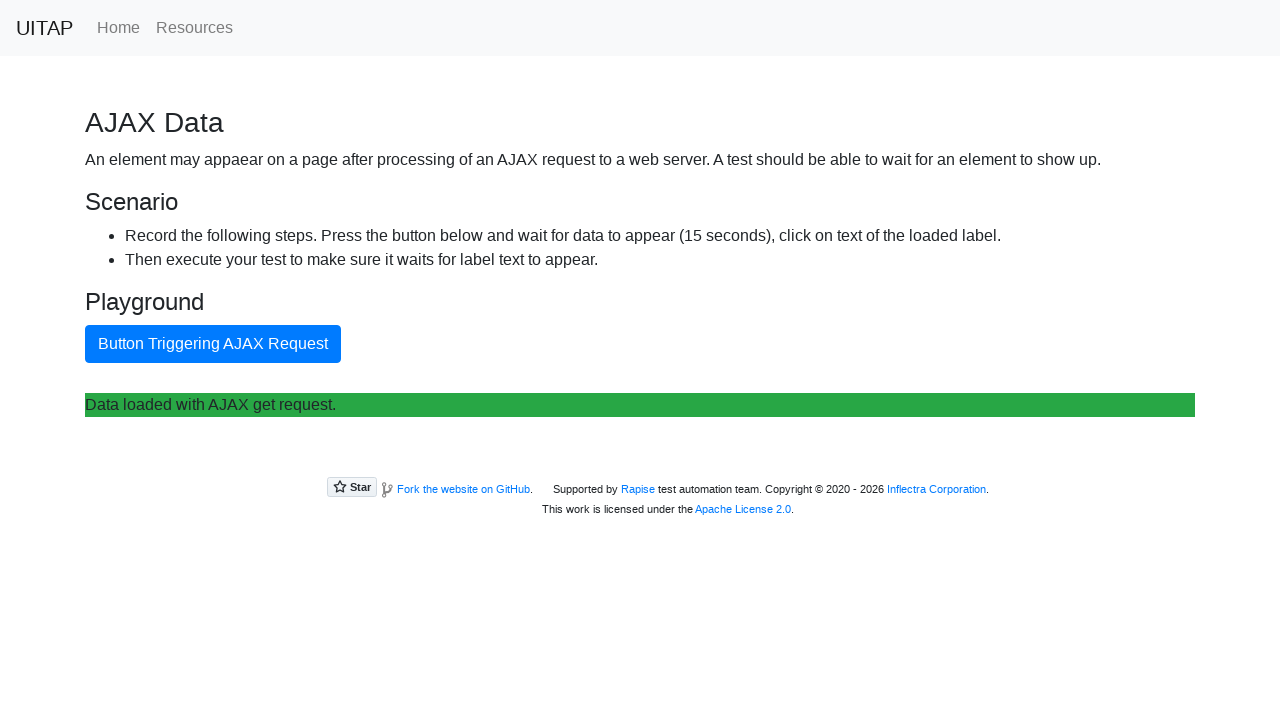